Tests that entering text instead of a number in the input field displays the correct error message "Please enter a number"

Starting URL: https://kristinek.github.io/site/tasks/enter_a_number

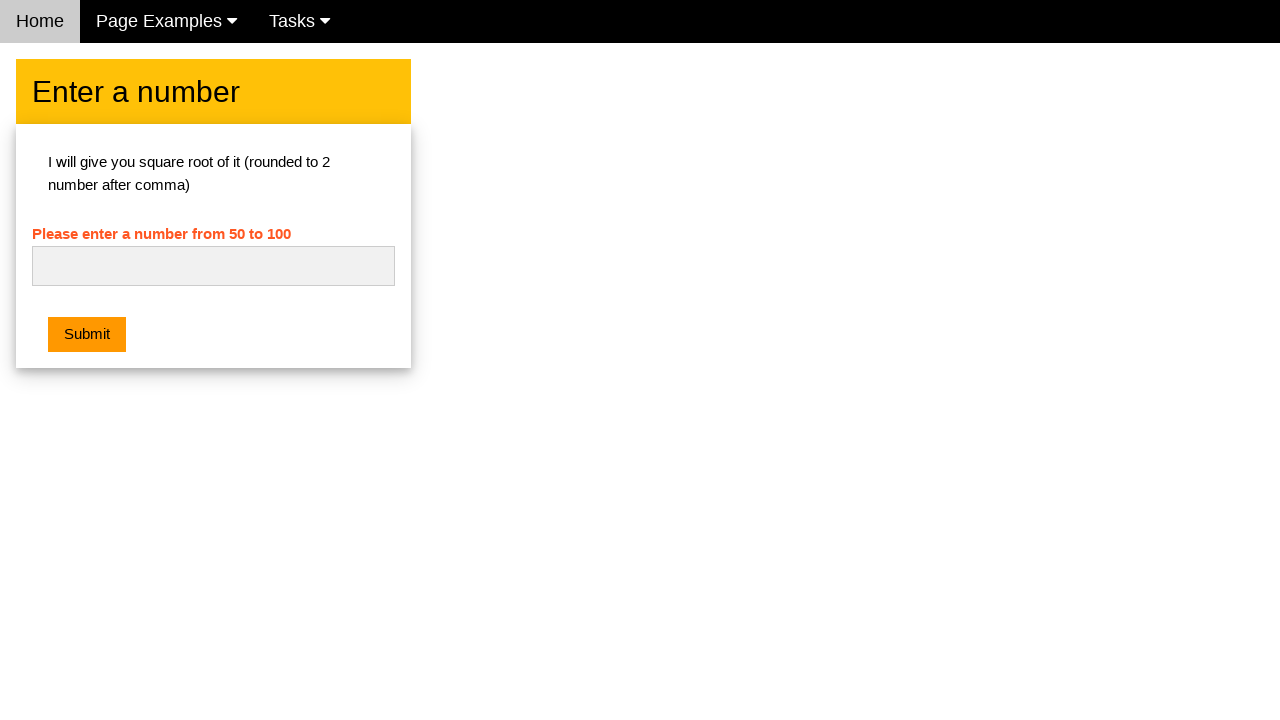

Navigated to enter a number task page
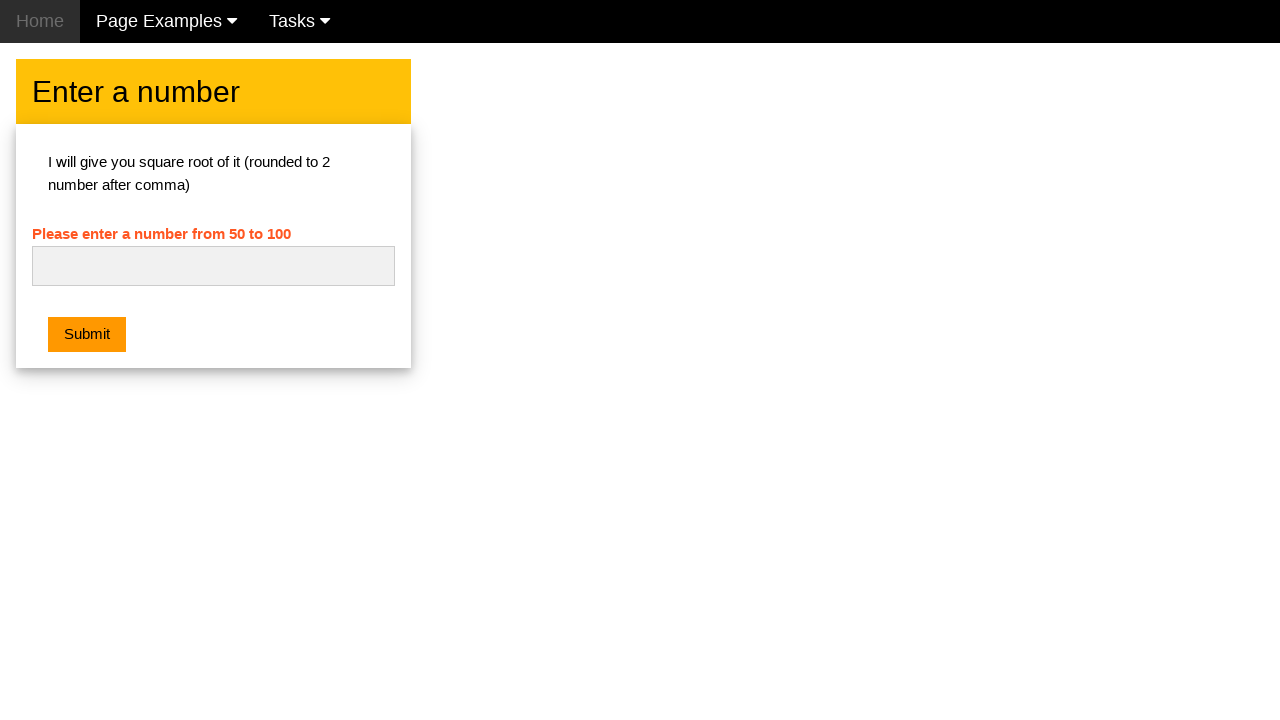

Clicked on the number input field at (213, 266) on #numb
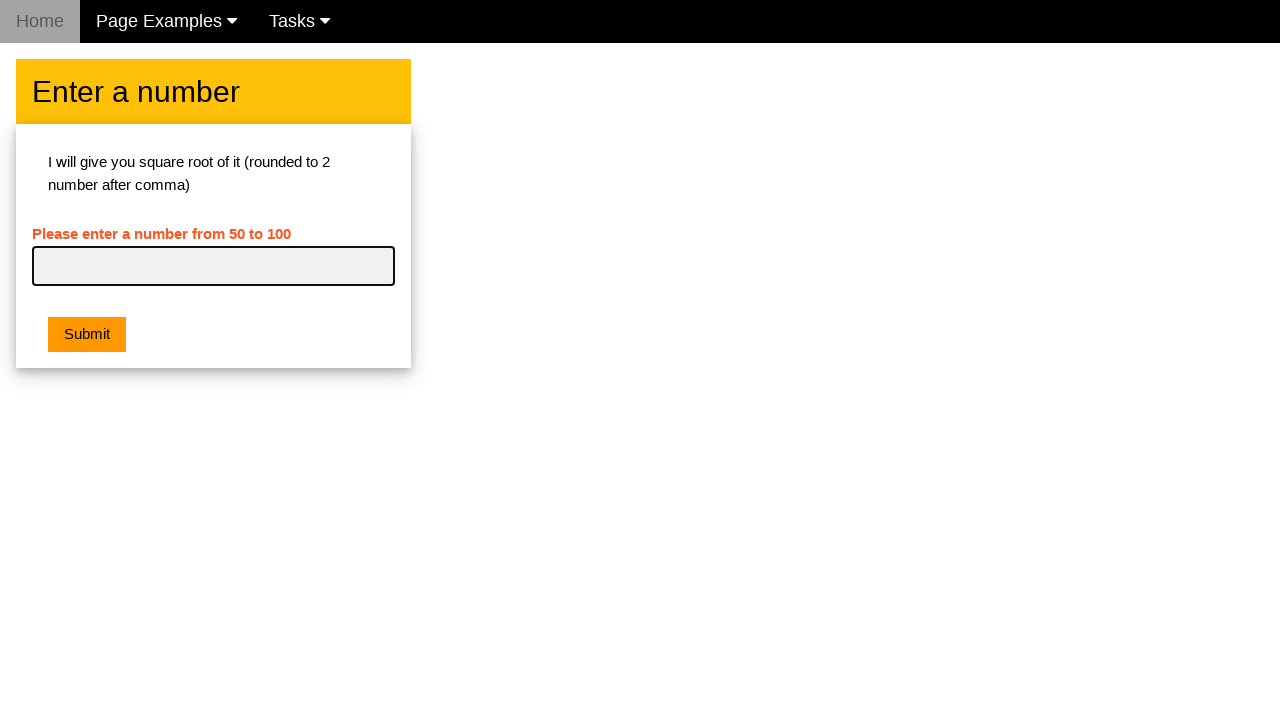

Filled input field with text 'e' instead of a number on #numb
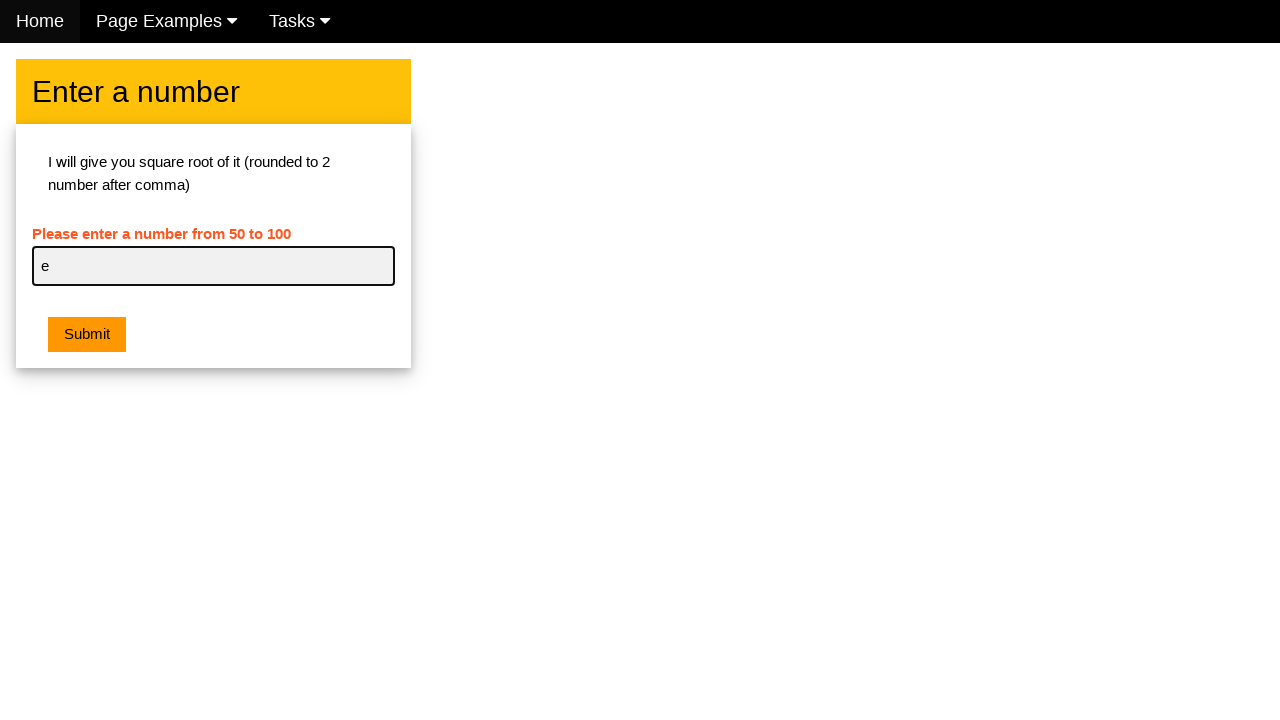

Clicked the submit button at (87, 335) on button
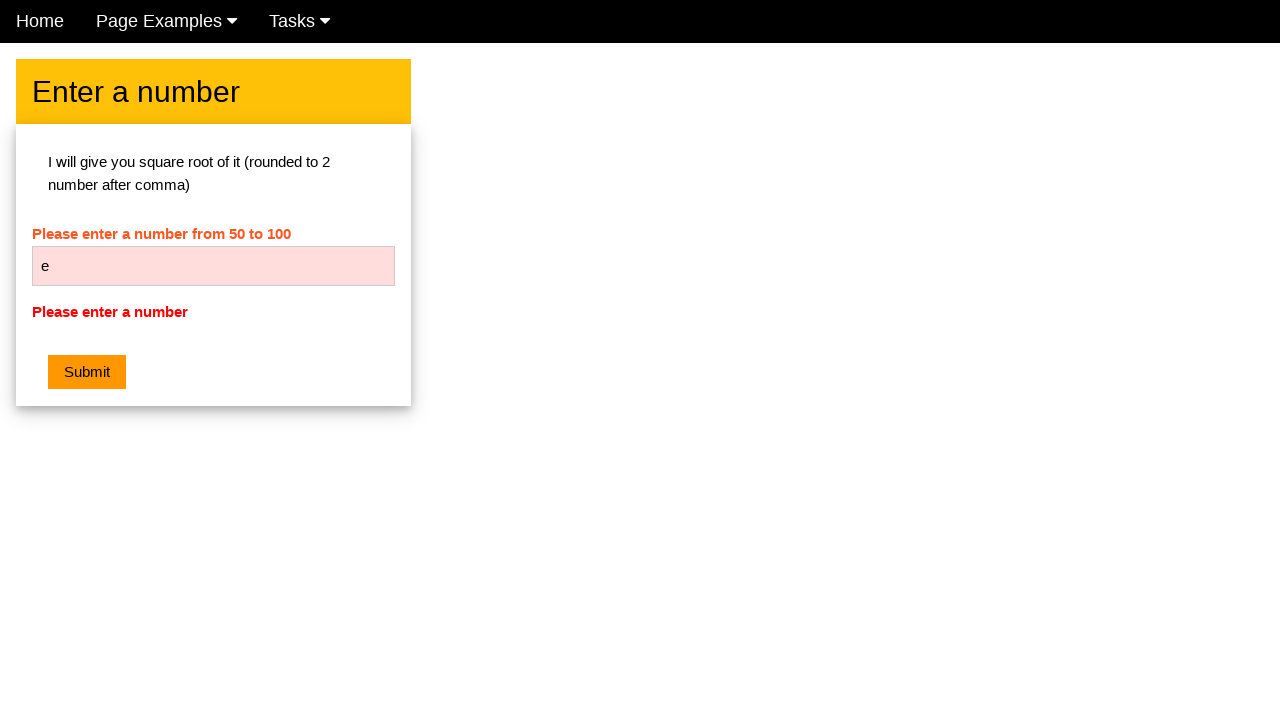

Error message element became visible
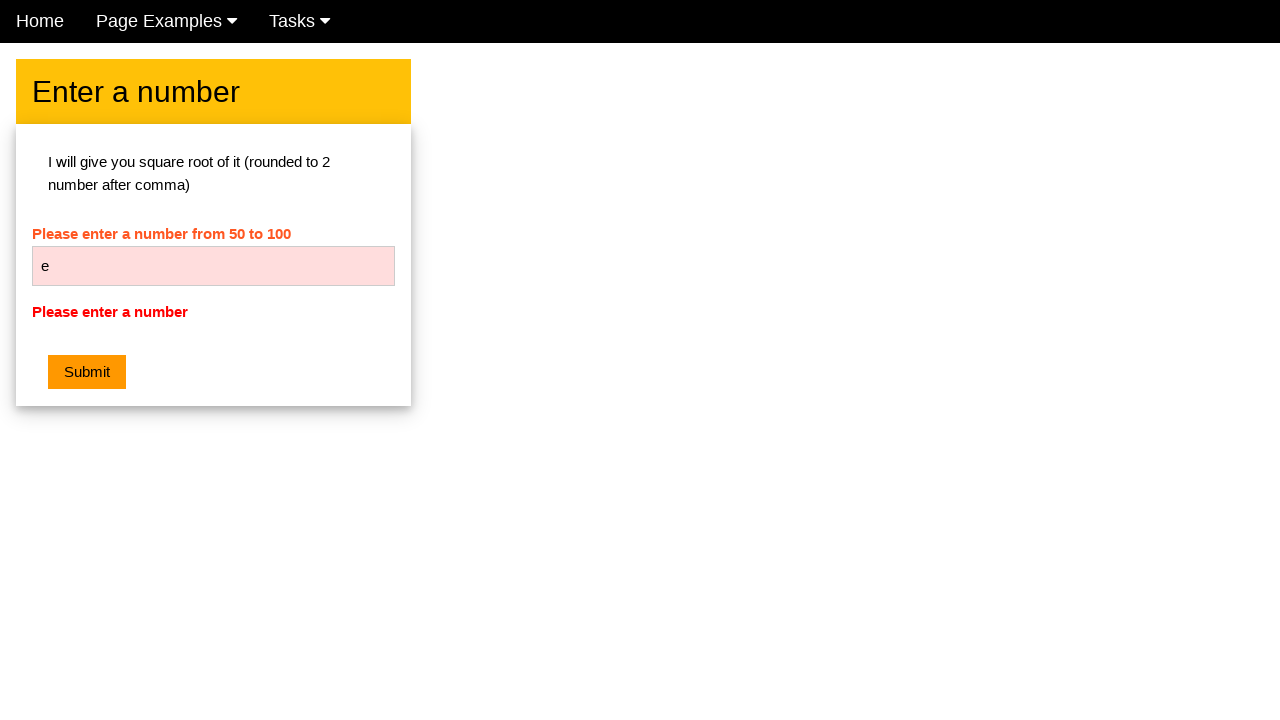

Verified error message displays 'Please enter a number'
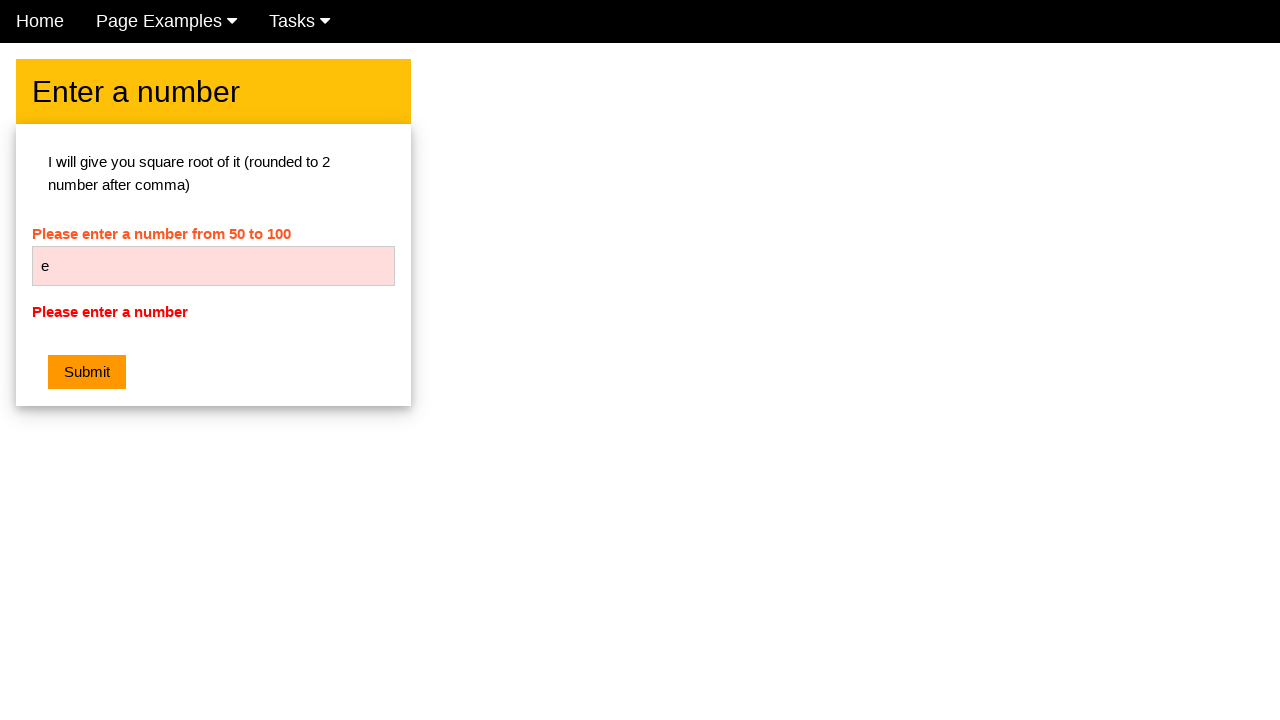

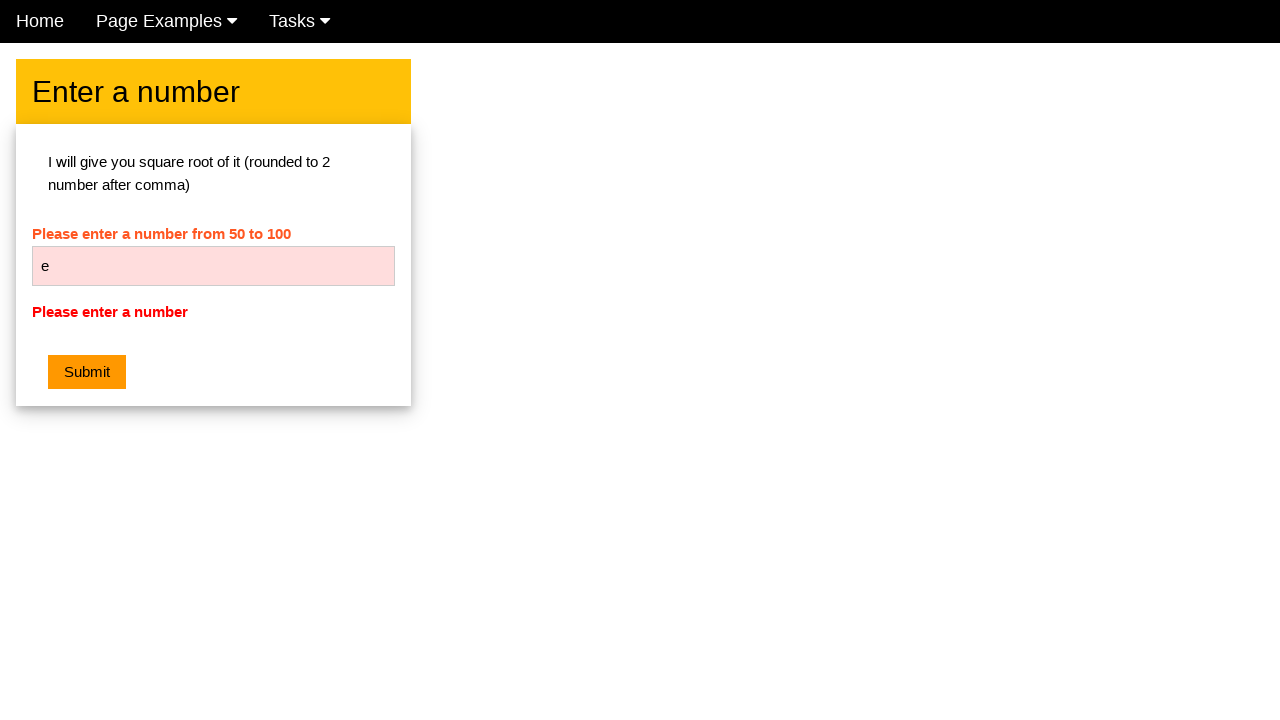